Verifies that the FamCare homepage loads successfully by checking that the hero section is displayed.

Starting URL: https://famcare.app/

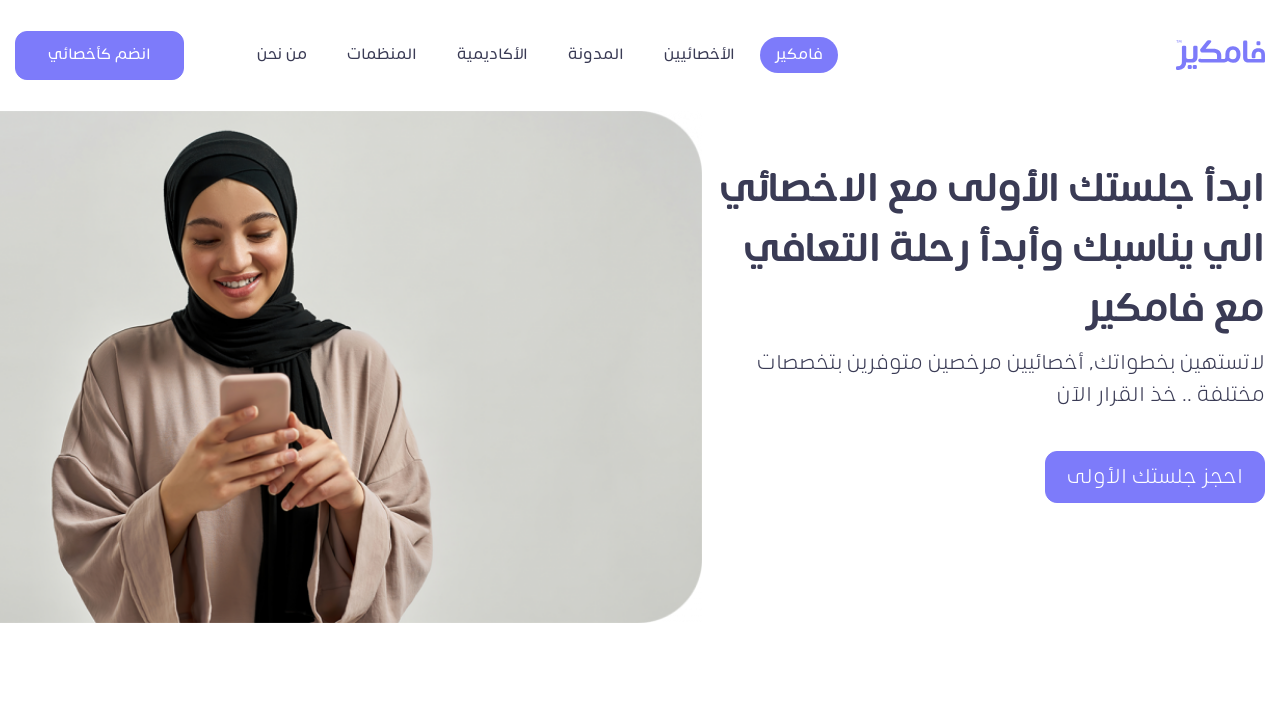

Navigated to FamCare homepage
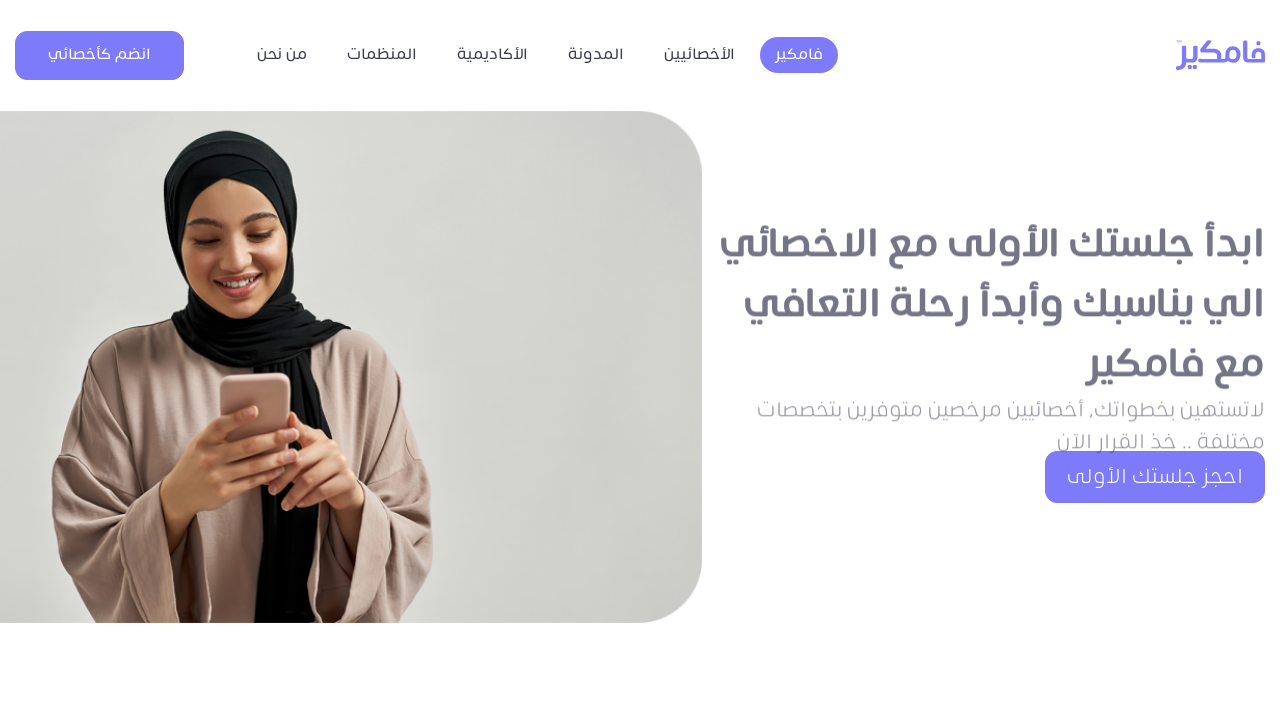

Hero section loaded and is present in DOM
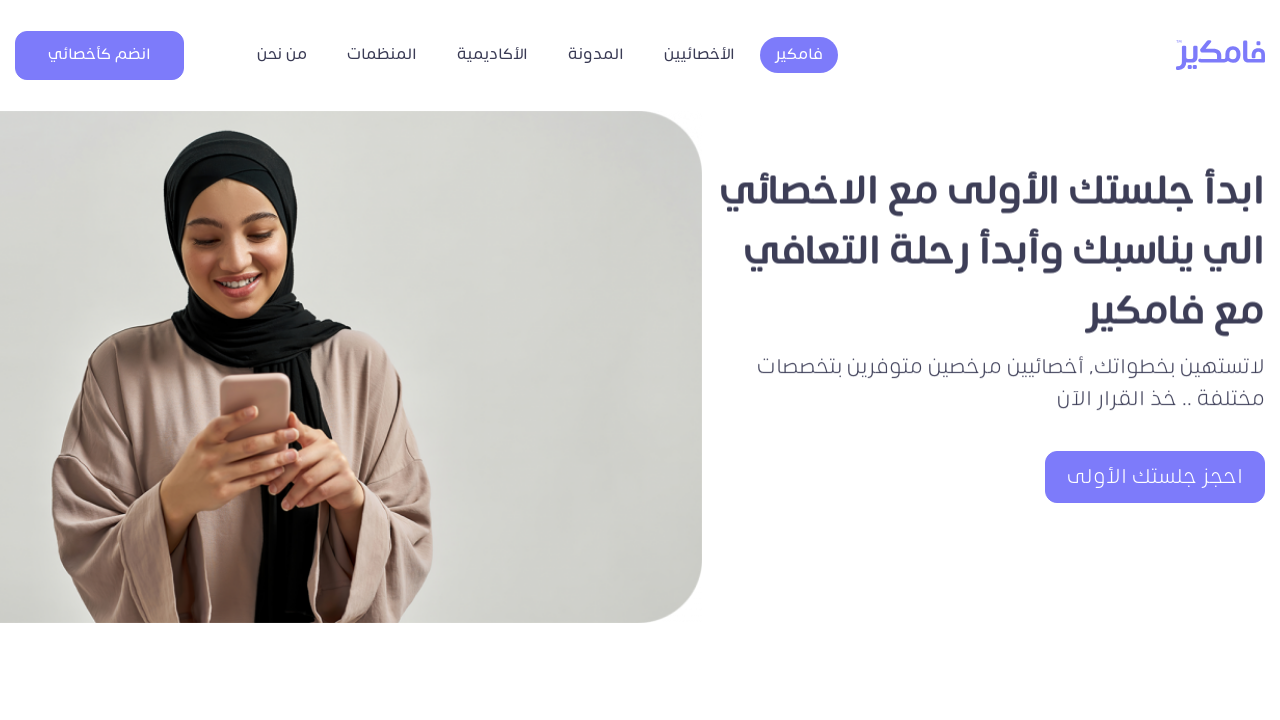

Verified that hero section is visible on the page
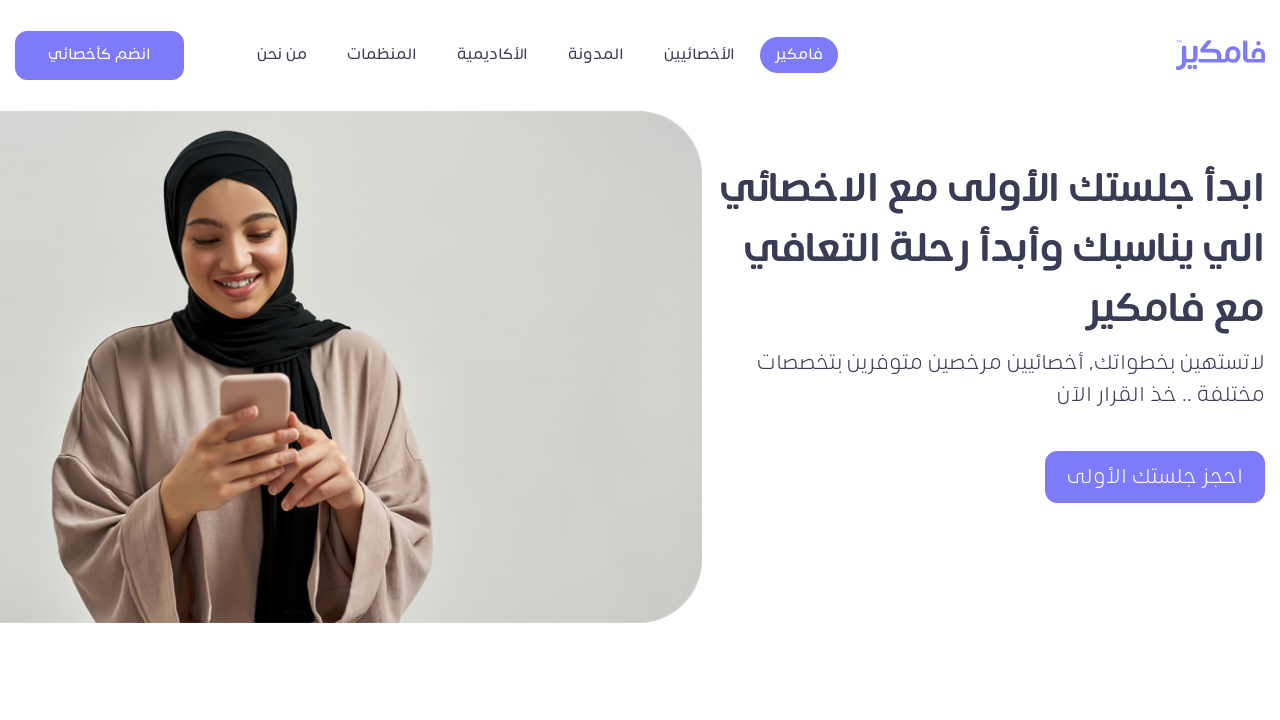

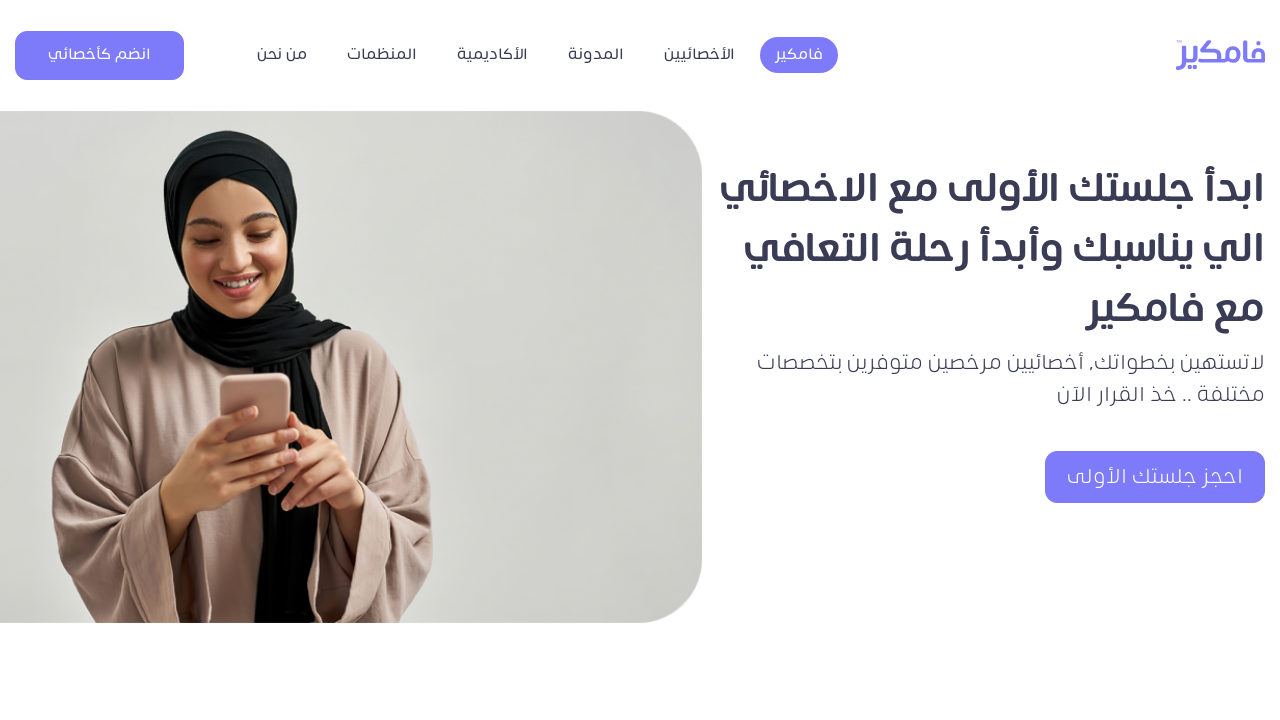